Tests JavaScript alert handling by entering a name, triggering an alert and accepting it, then triggering a confirm dialog and dismissing it.

Starting URL: https://rahulshettyacademy.com/AutomationPractice/

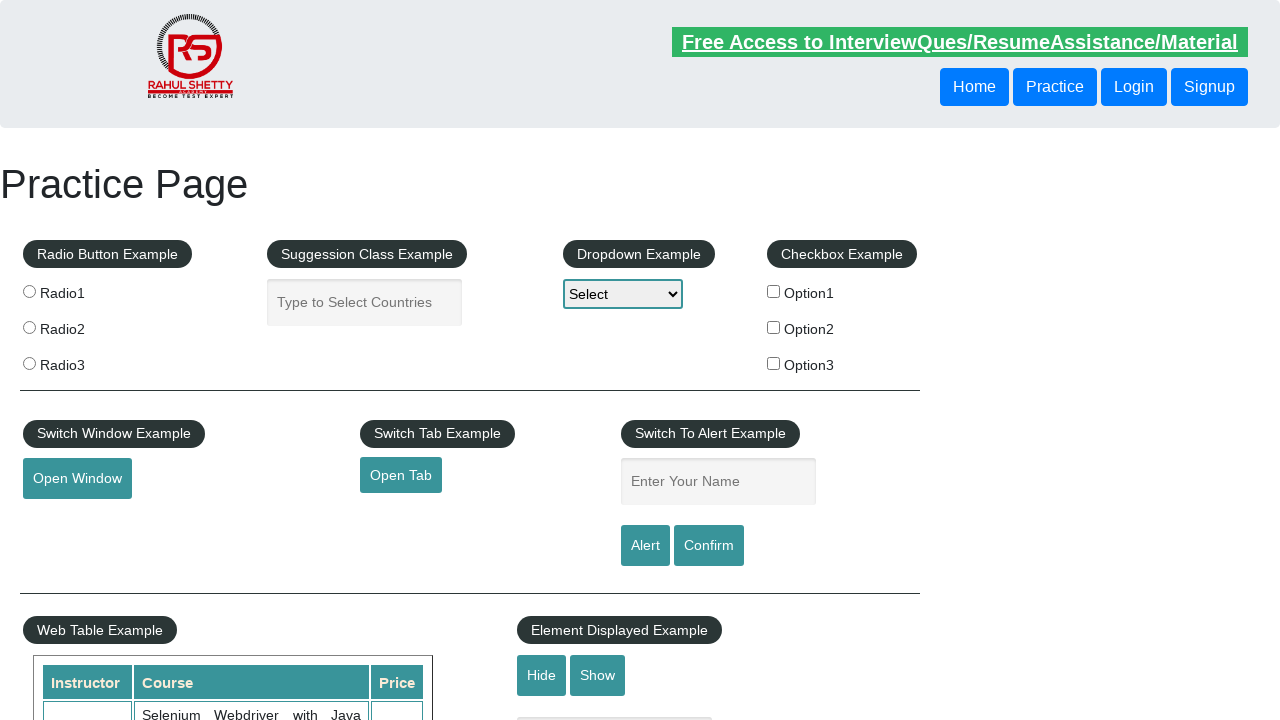

Navigated to JavaScript alerts practice page
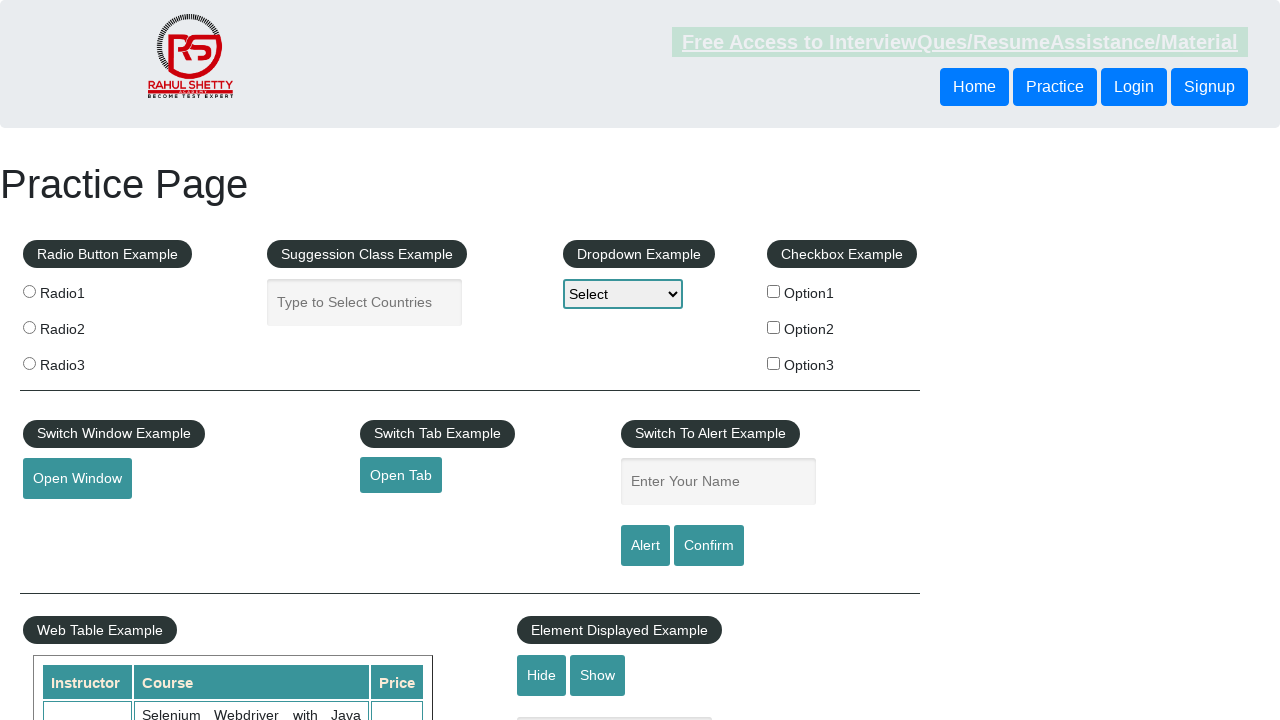

Defined test name as 'Raju'
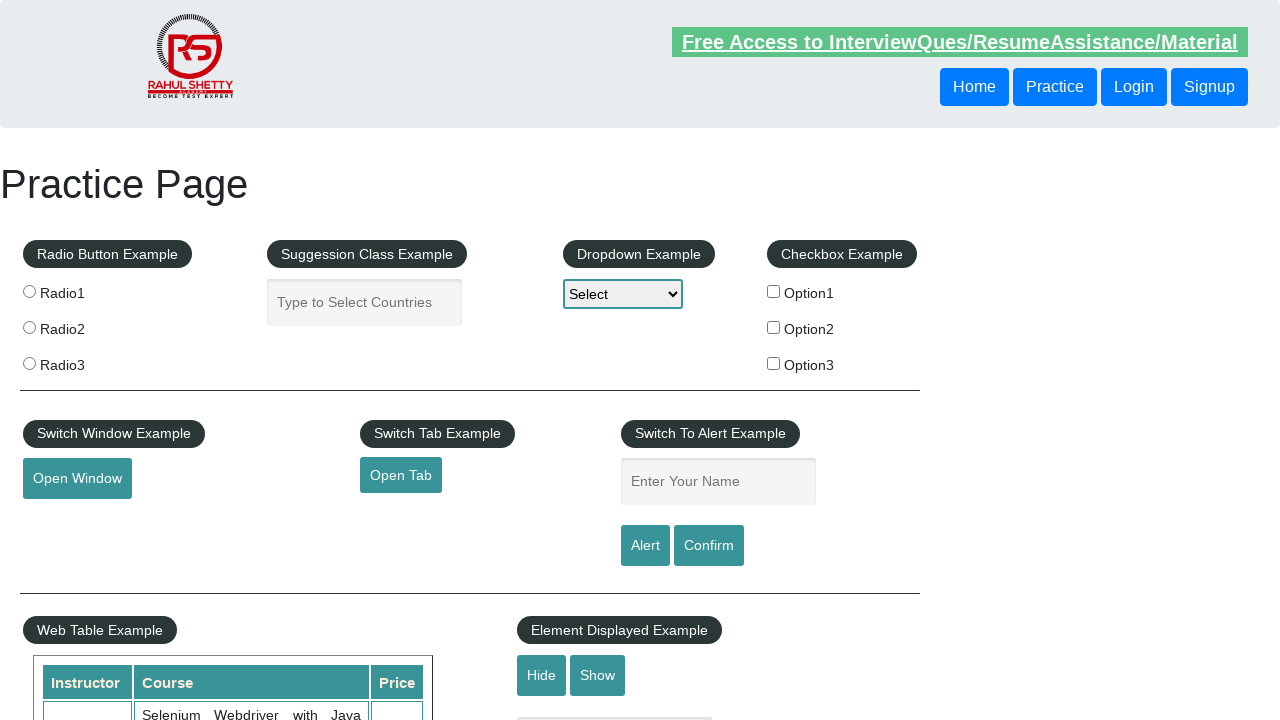

Filled name field with 'Raju' on #name
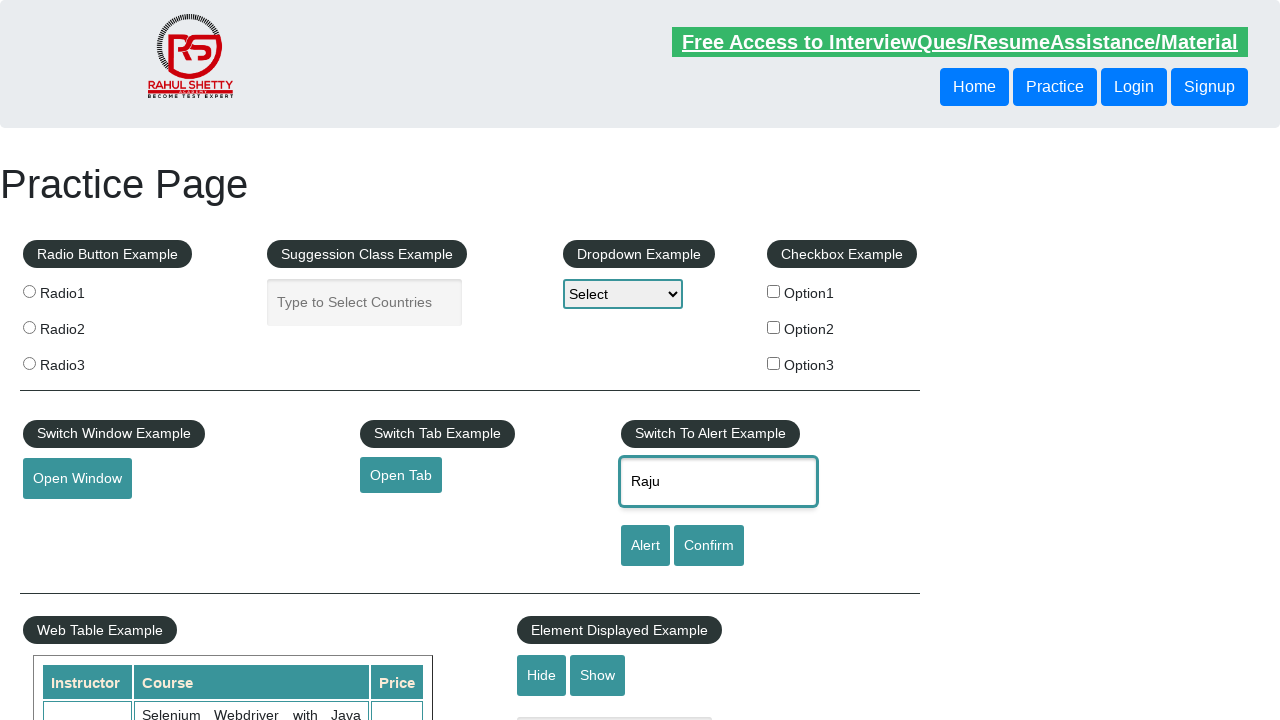

Clicked alert button to trigger JavaScript alert at (645, 546) on #alertbtn
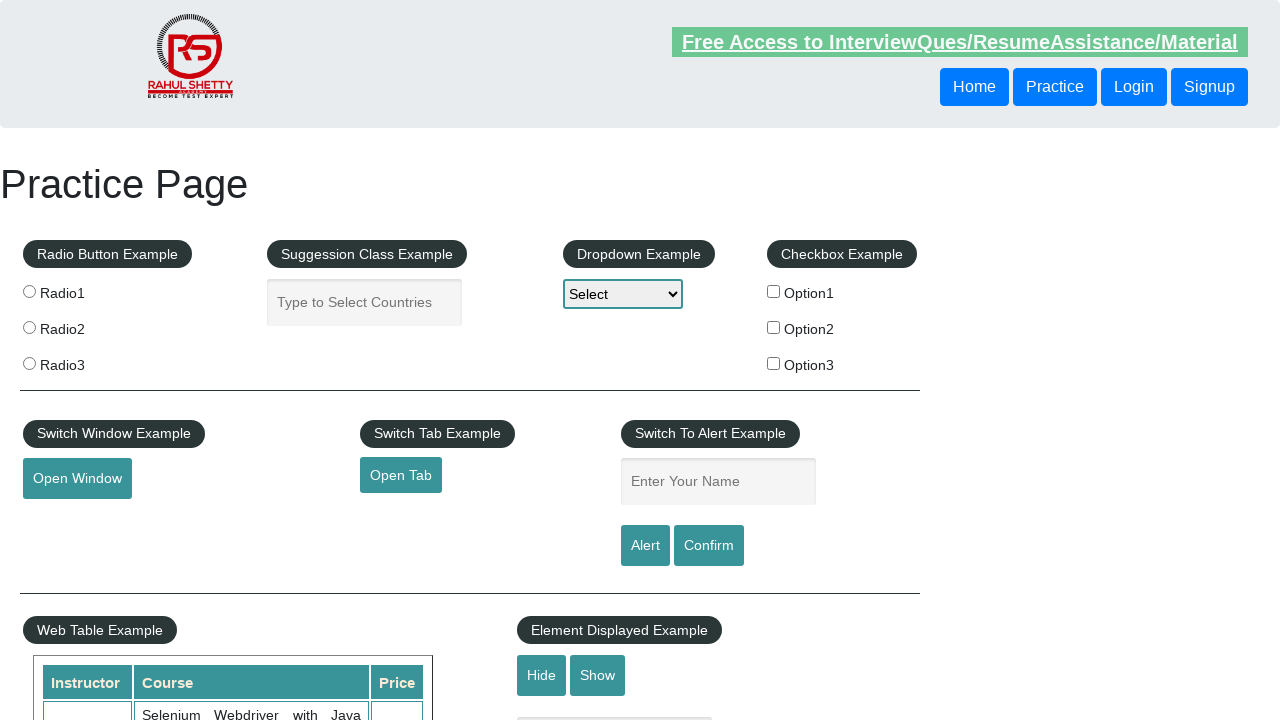

Set up dialog handler to accept alert
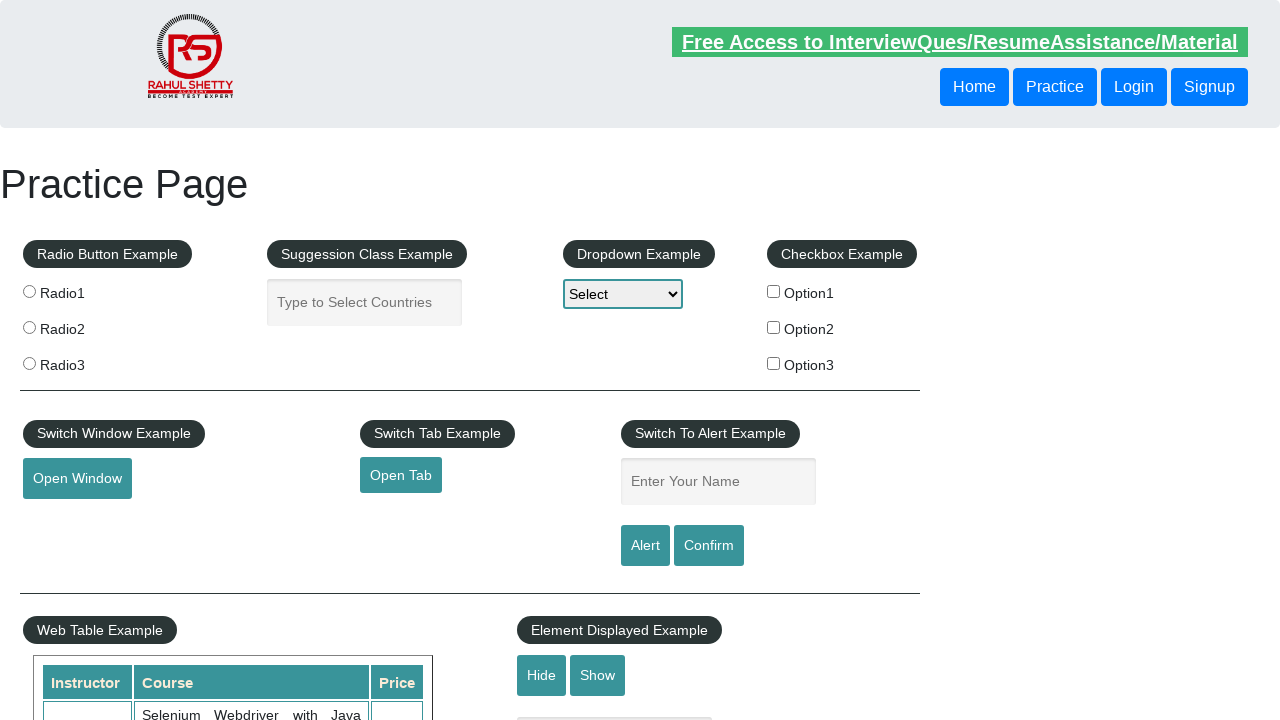

Alert dialog was accepted and processed
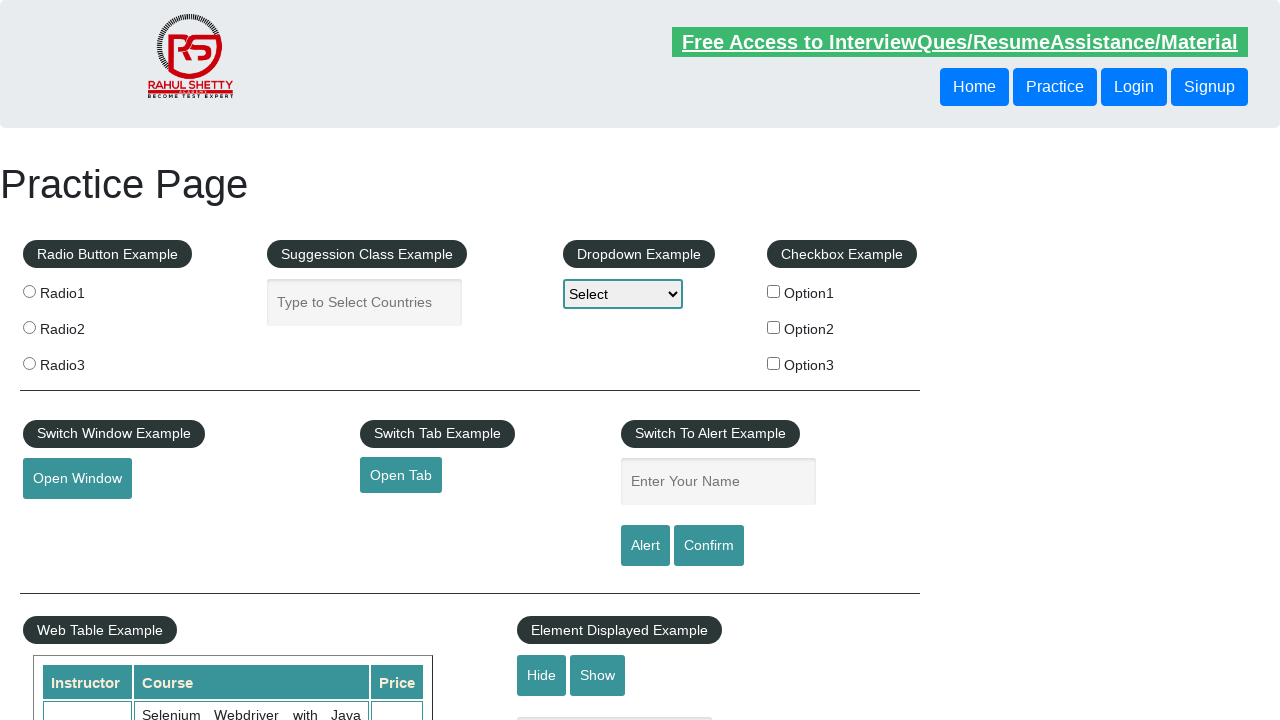

Filled name field again with 'Raju' for confirm test on #name
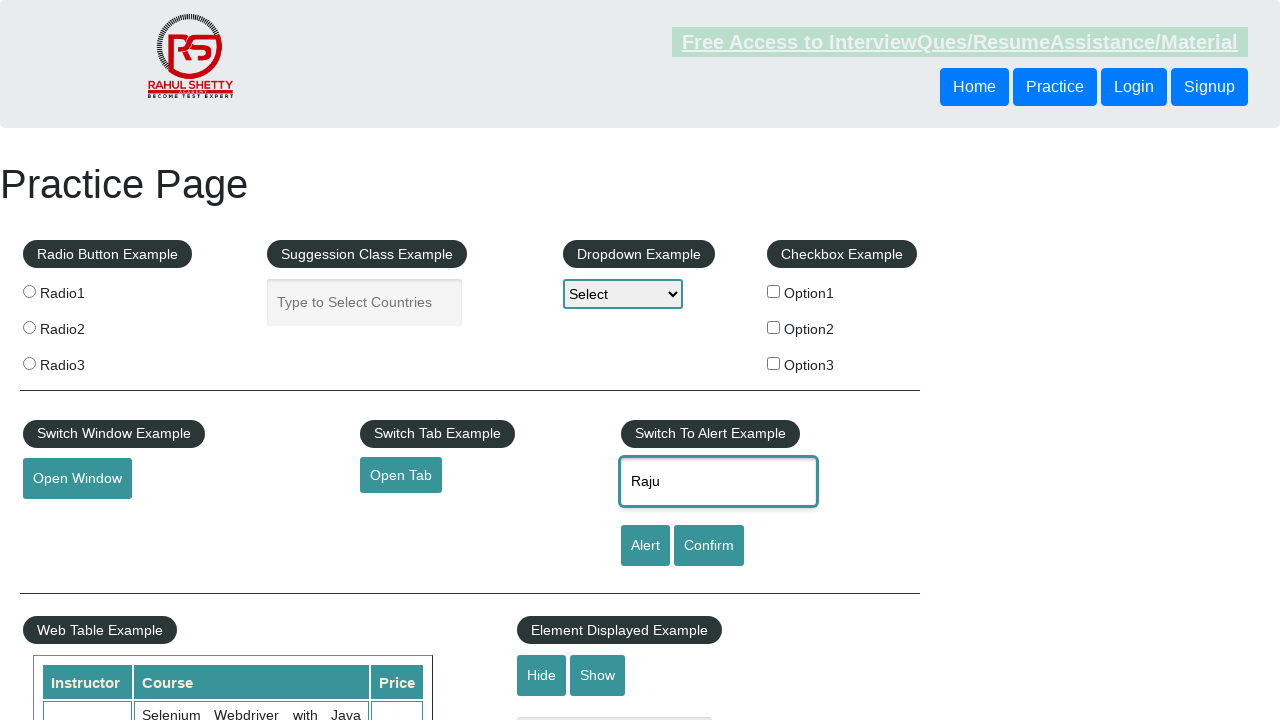

Set up dialog handler to dismiss confirm dialog
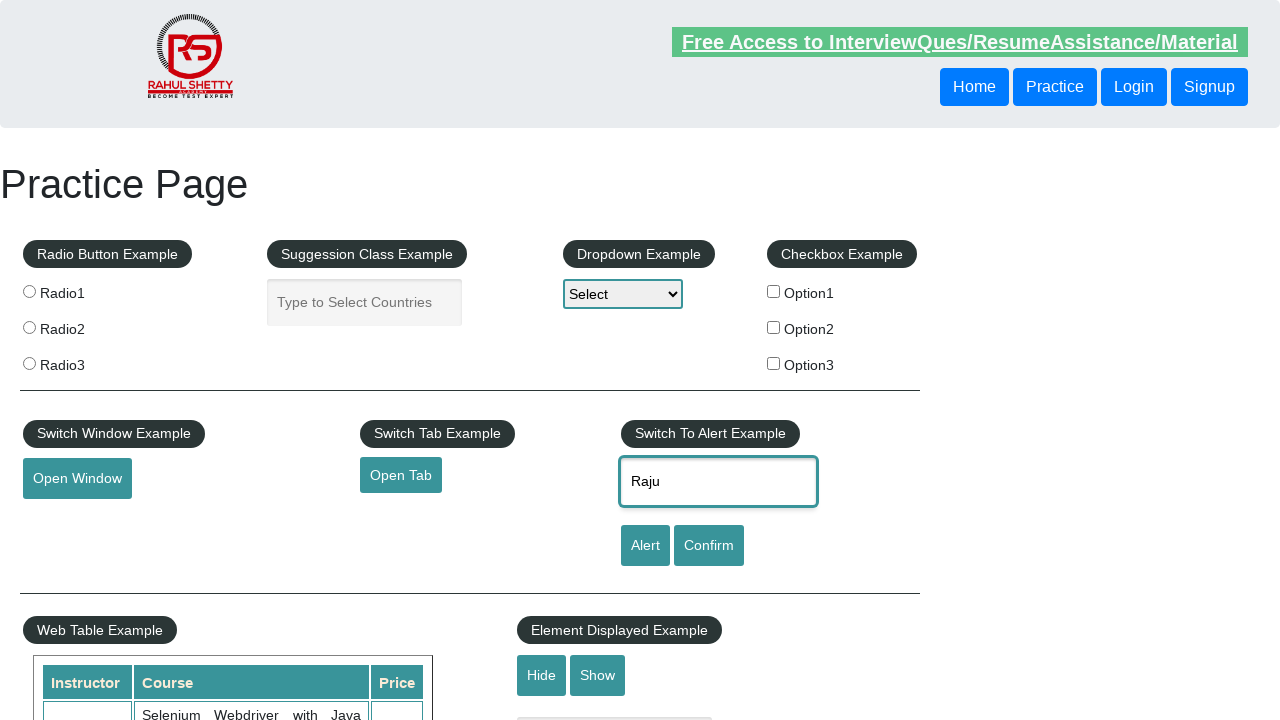

Clicked confirm button to trigger confirm dialog at (709, 546) on #confirmbtn
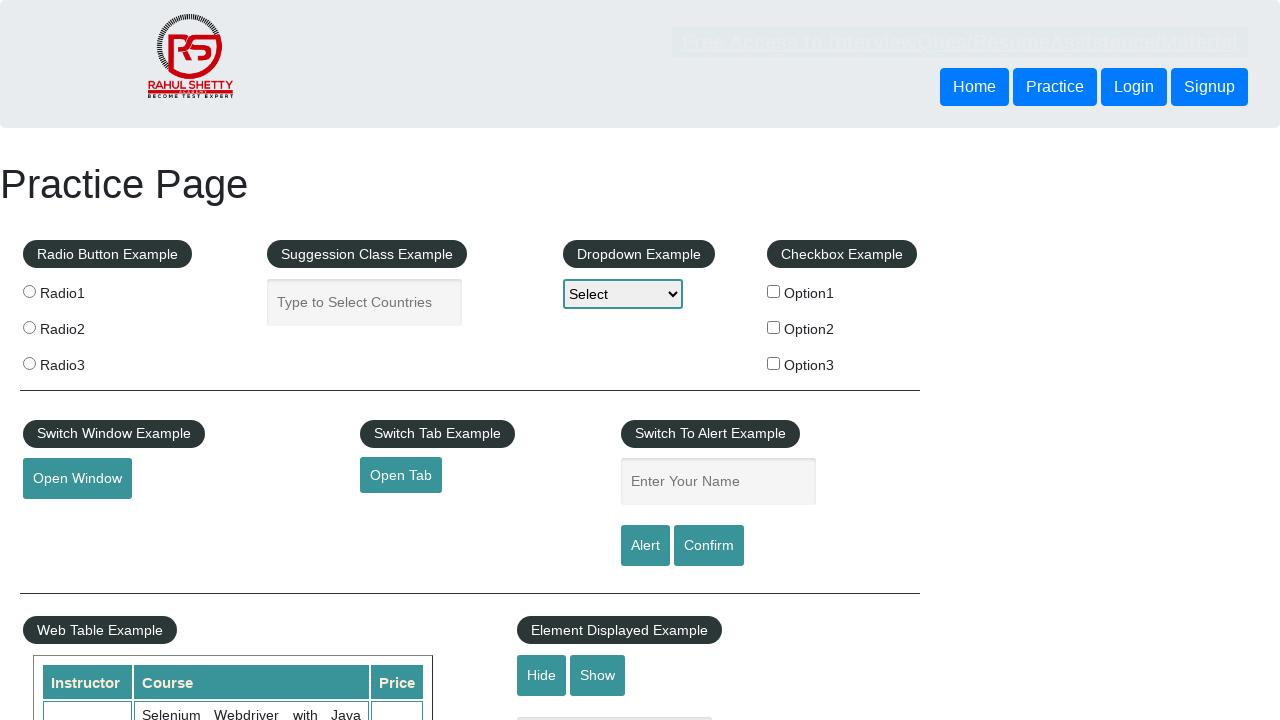

Confirm dialog was dismissed and processed
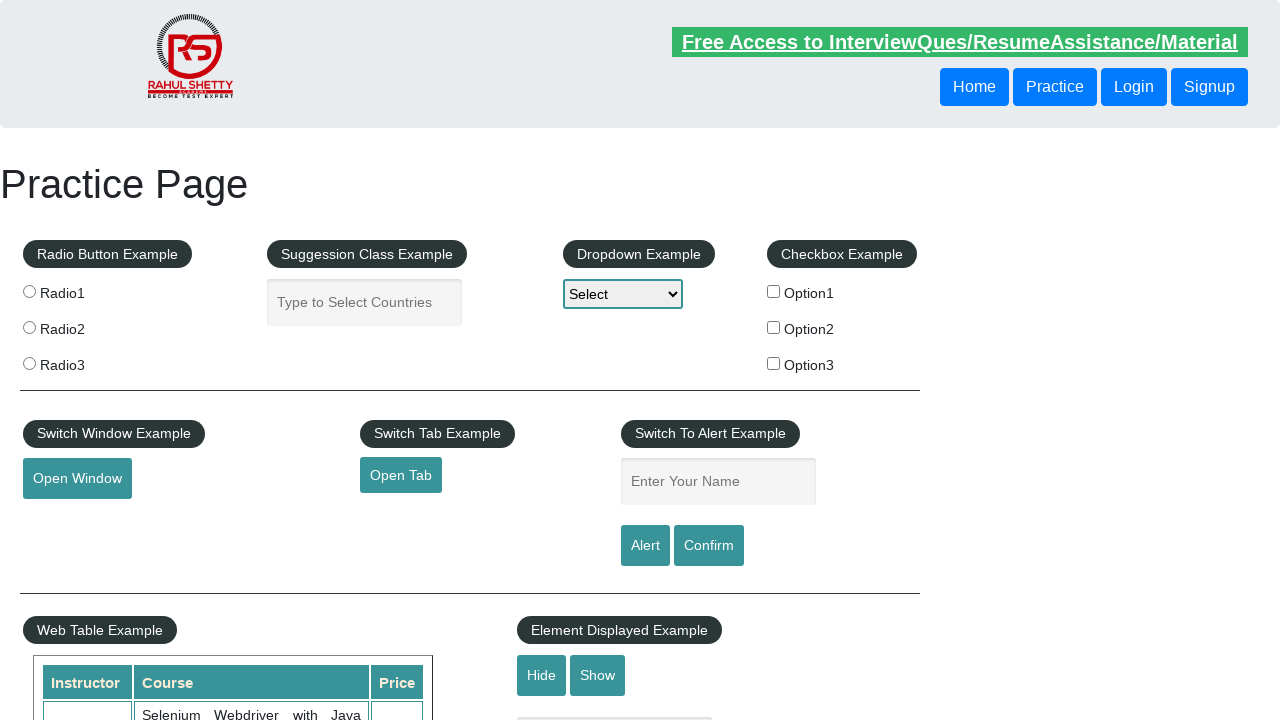

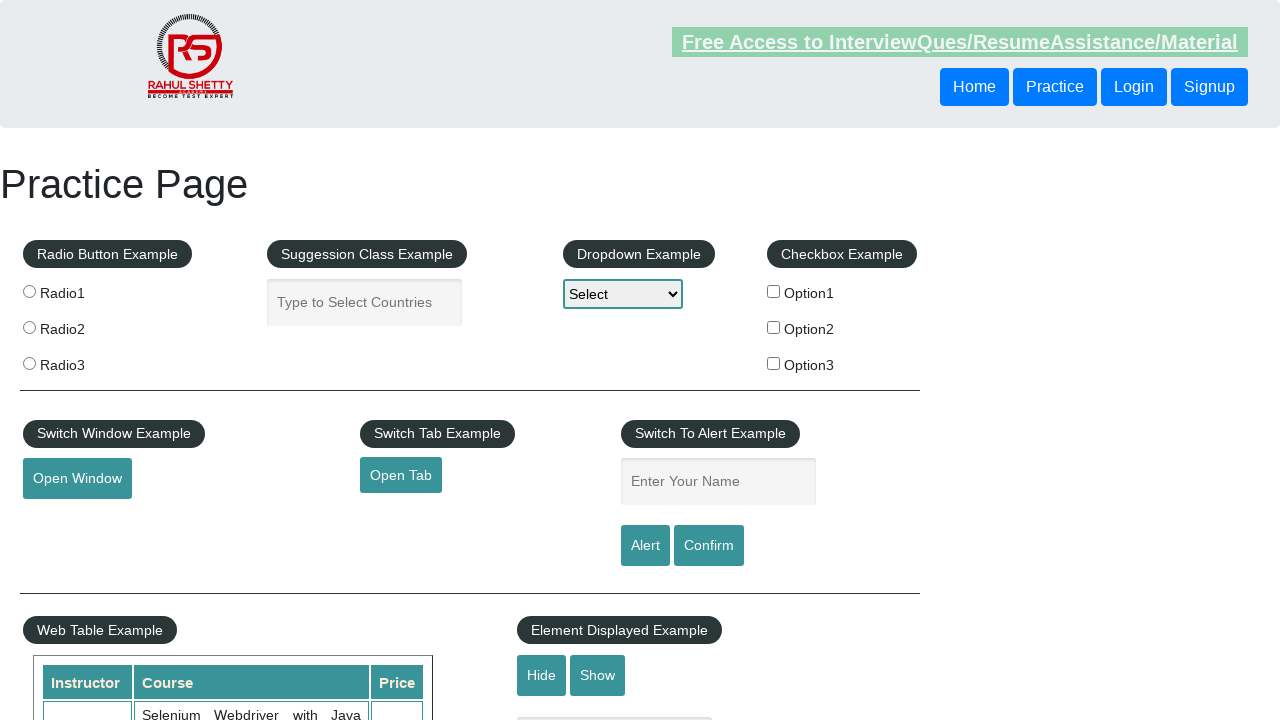